Tests slider functionality by dragging a slider element to a new position using mouse actions

Starting URL: https://demo.automationtesting.in/Slider.html

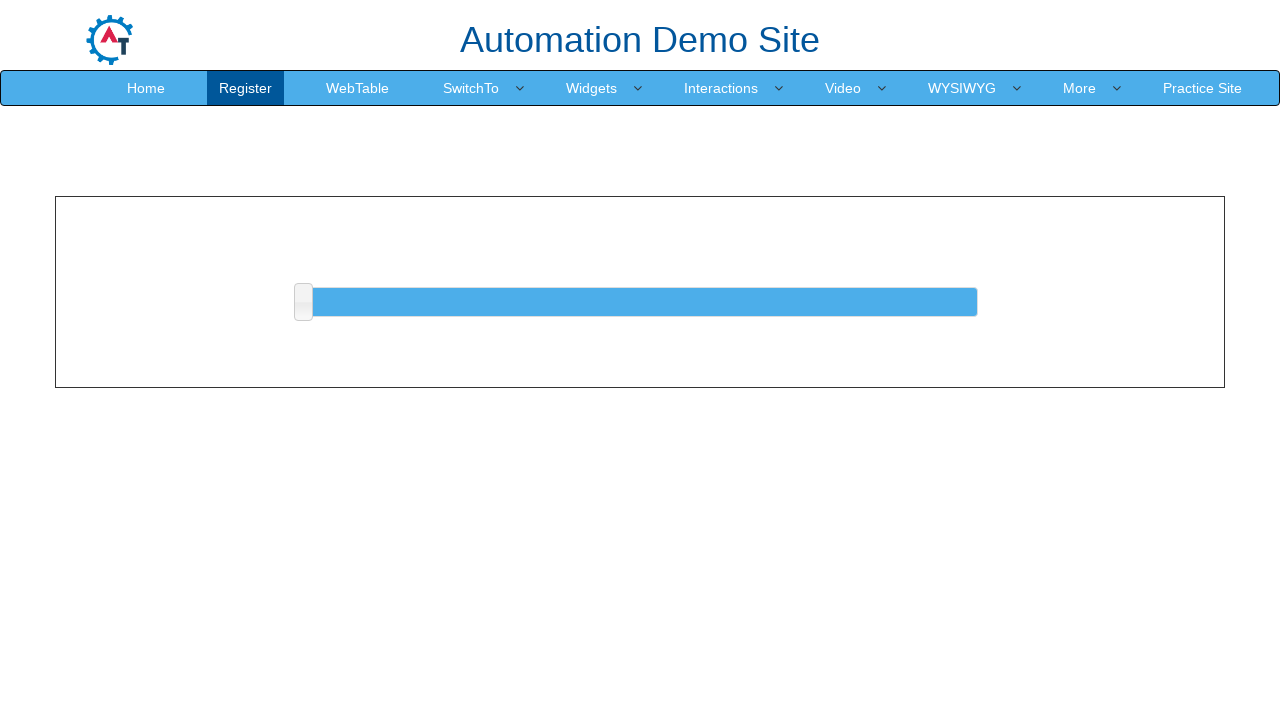

Located slider element with ID 'slider a'
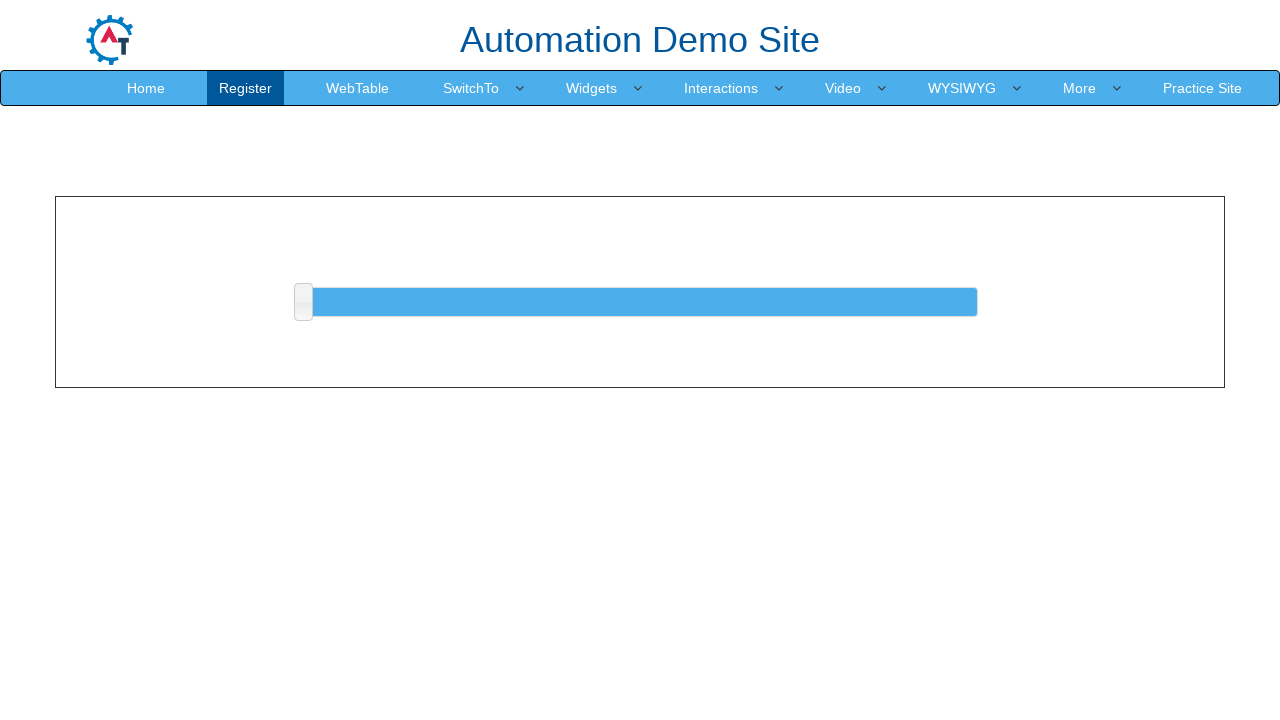

Slider element became visible
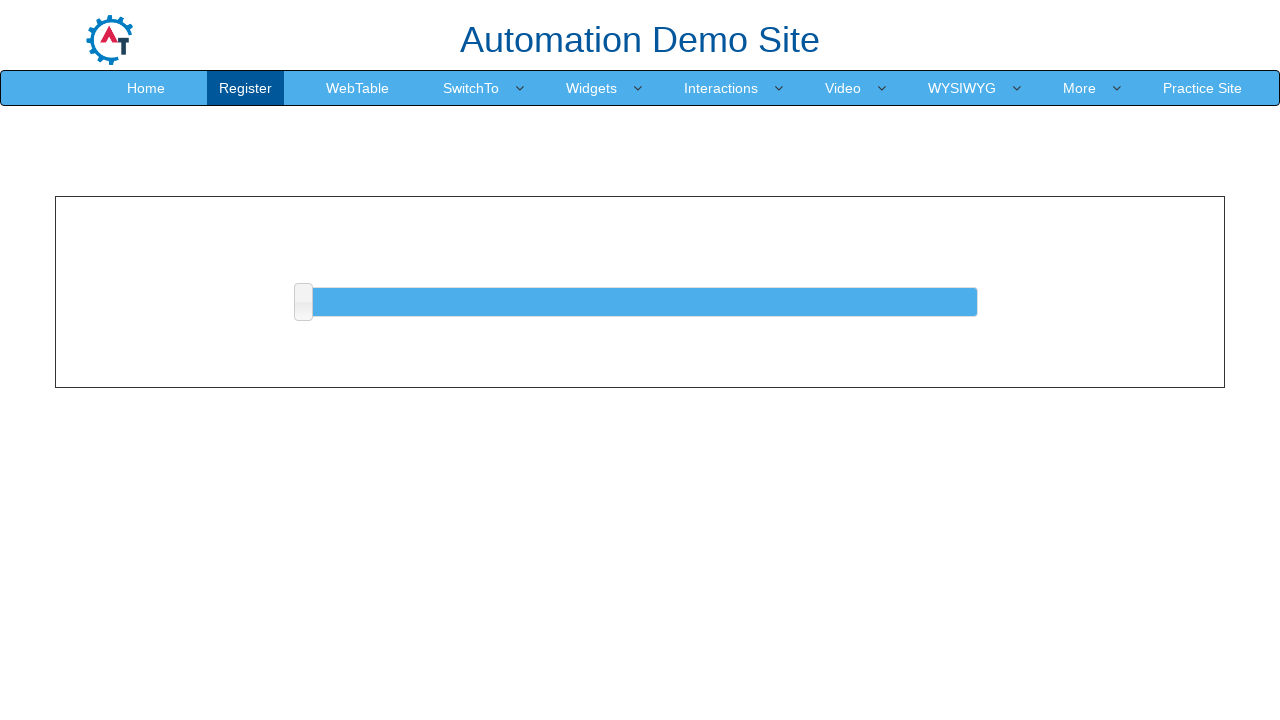

Retrieved bounding box coordinates of slider element
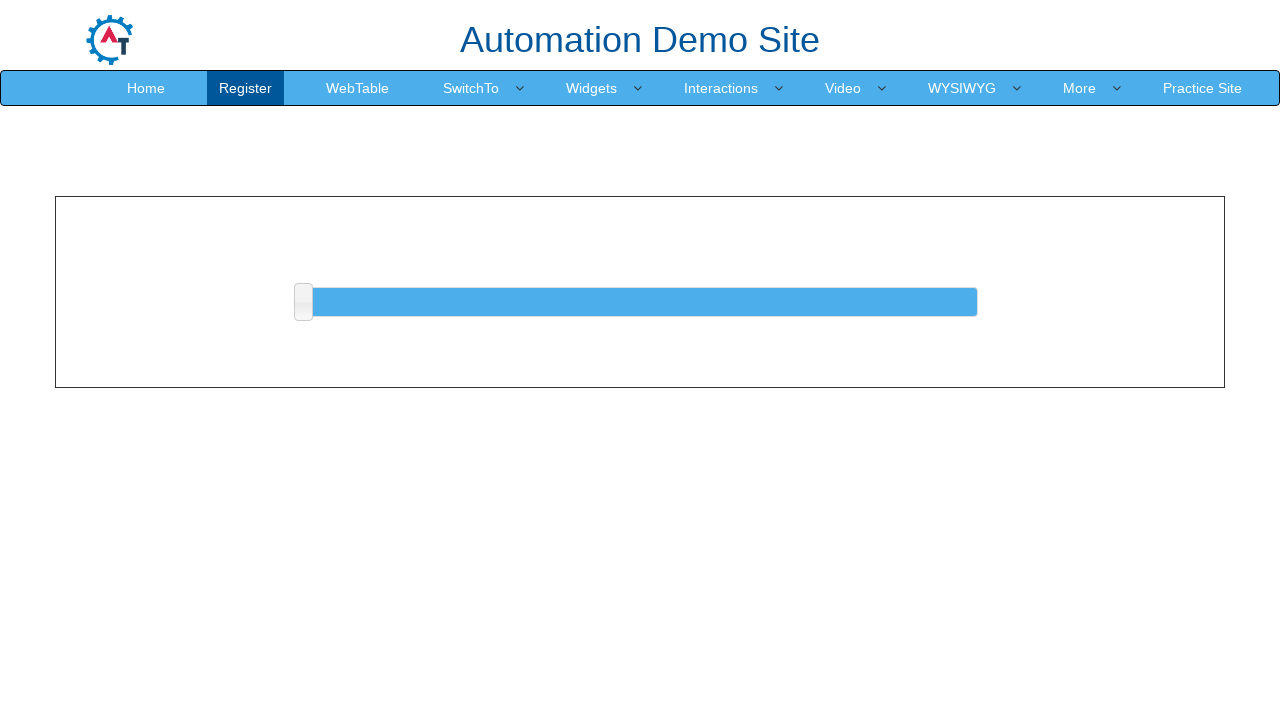

Moved mouse to center of slider element at (303, 302)
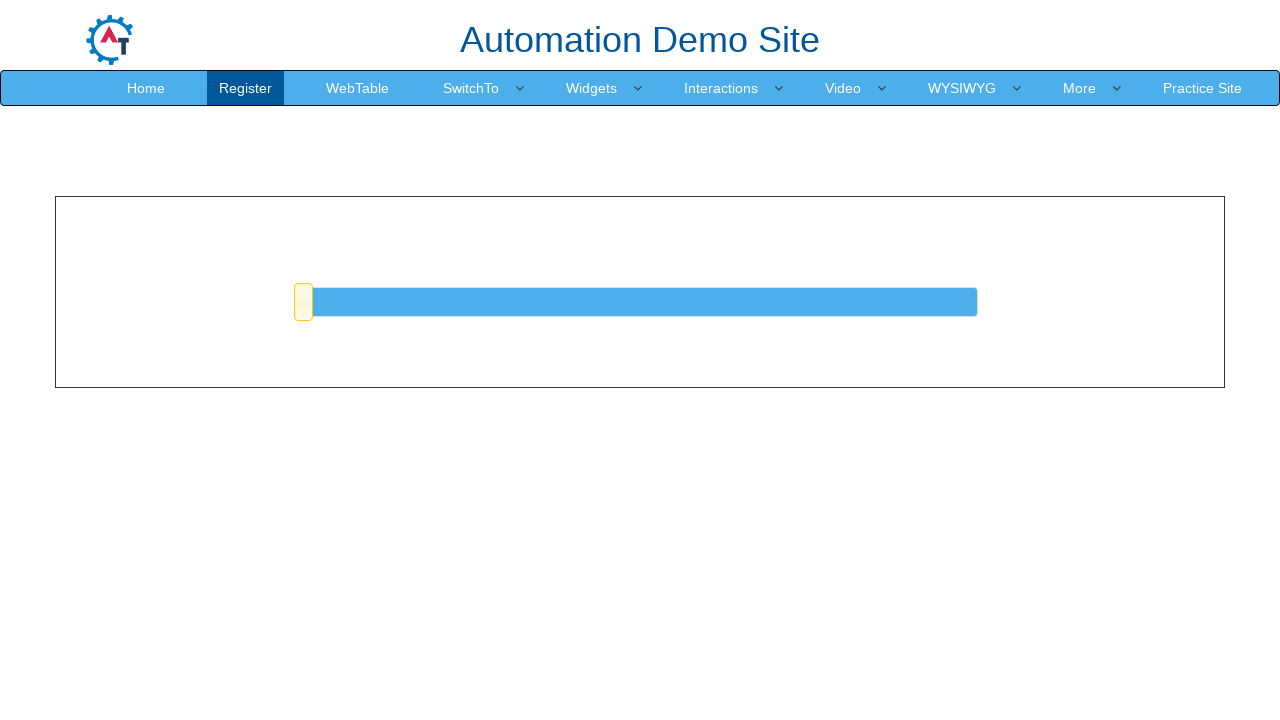

Pressed down mouse button on slider at (303, 302)
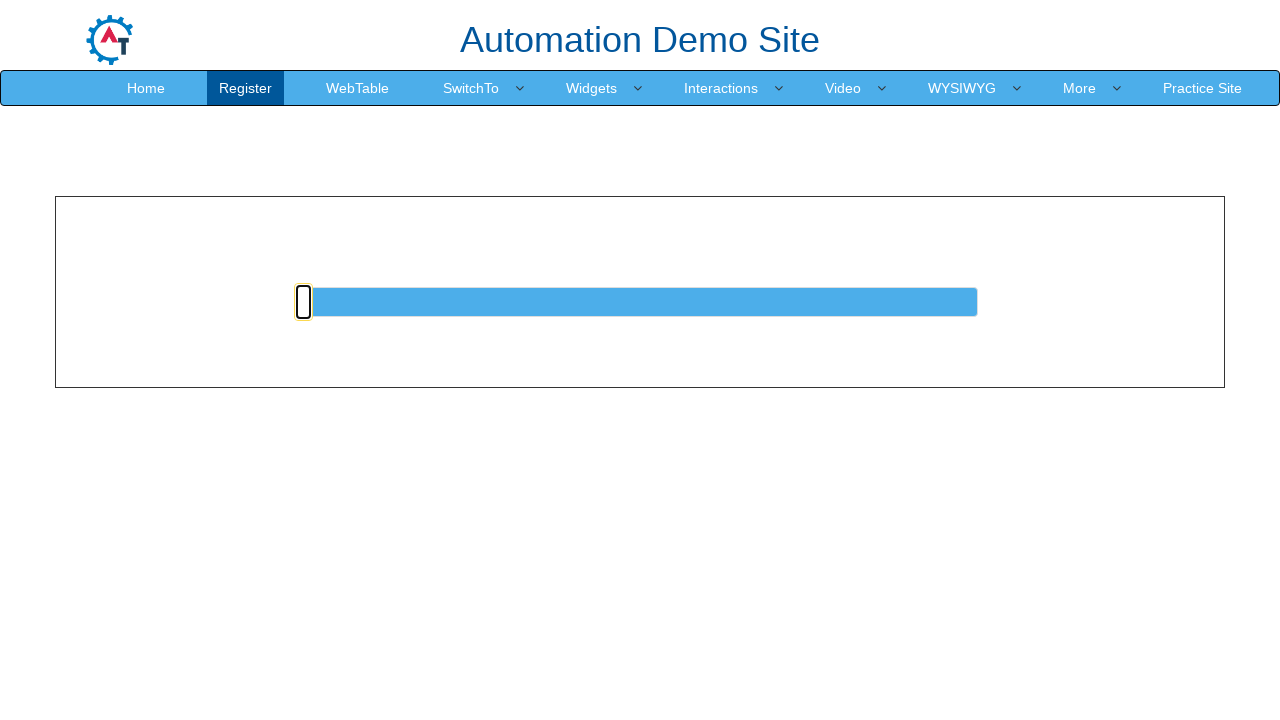

Dragged slider 200 pixels to the right at (494, 302)
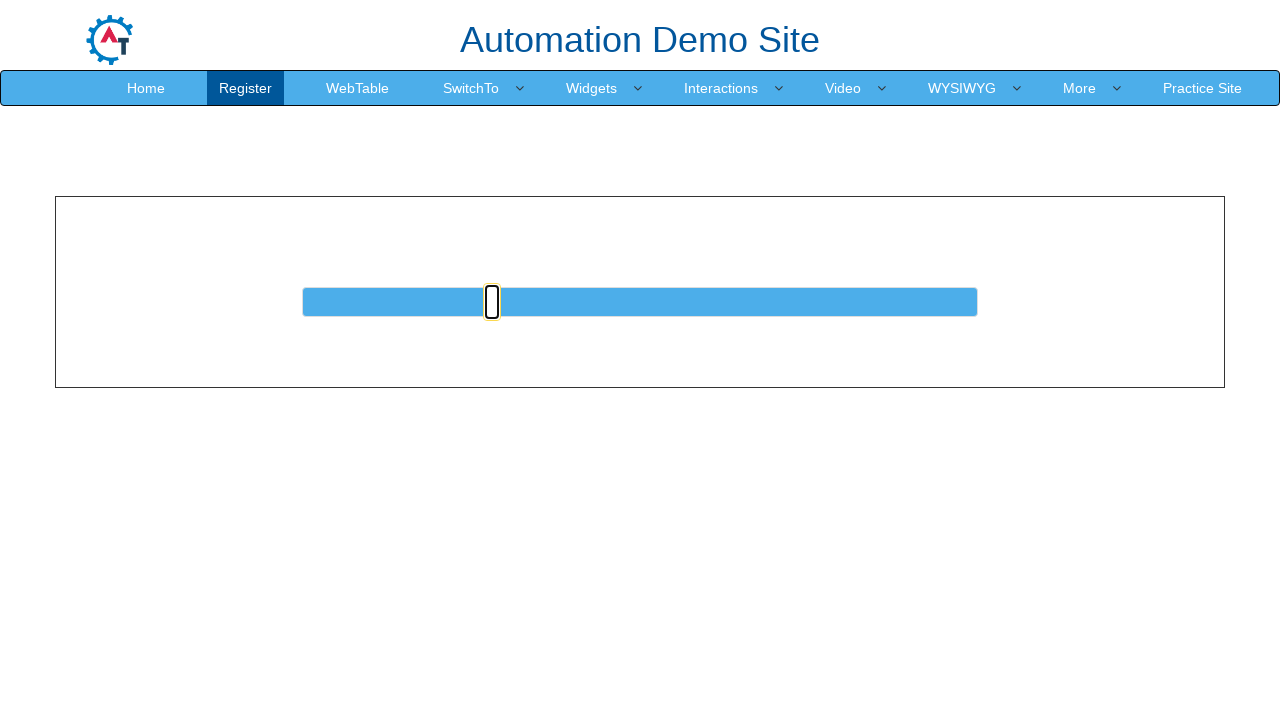

Released mouse button, slider drag completed at (494, 302)
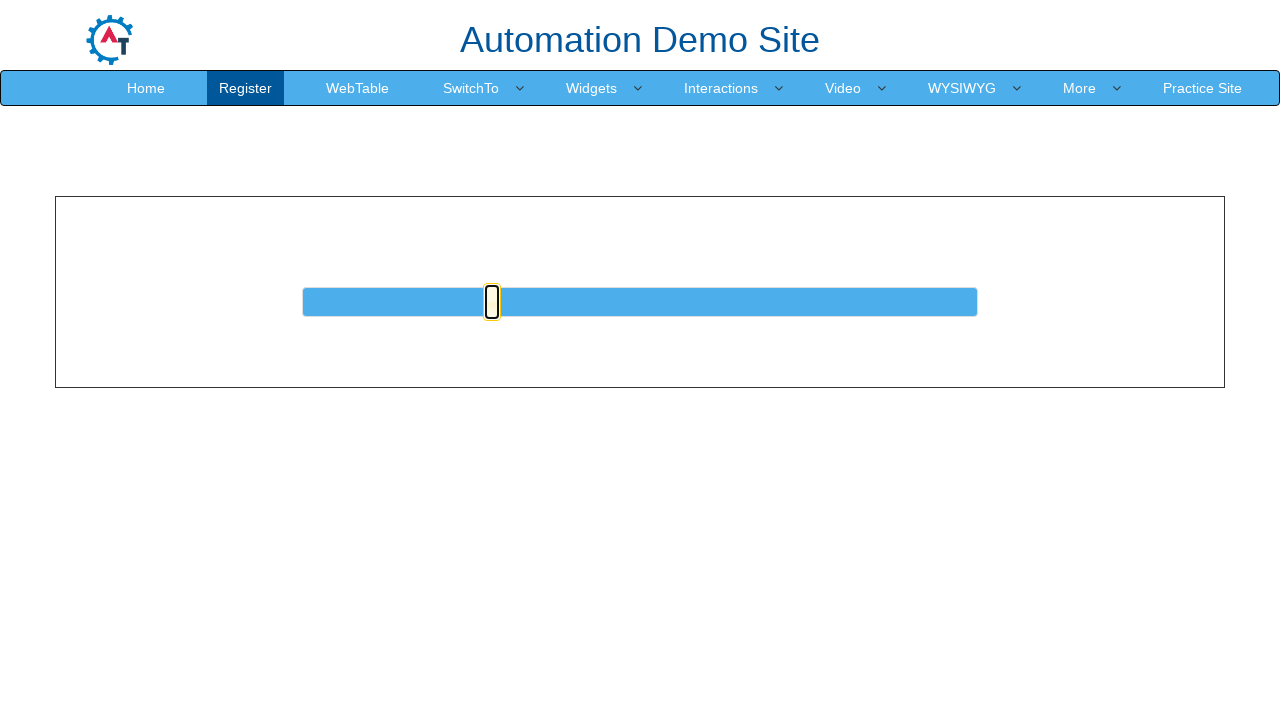

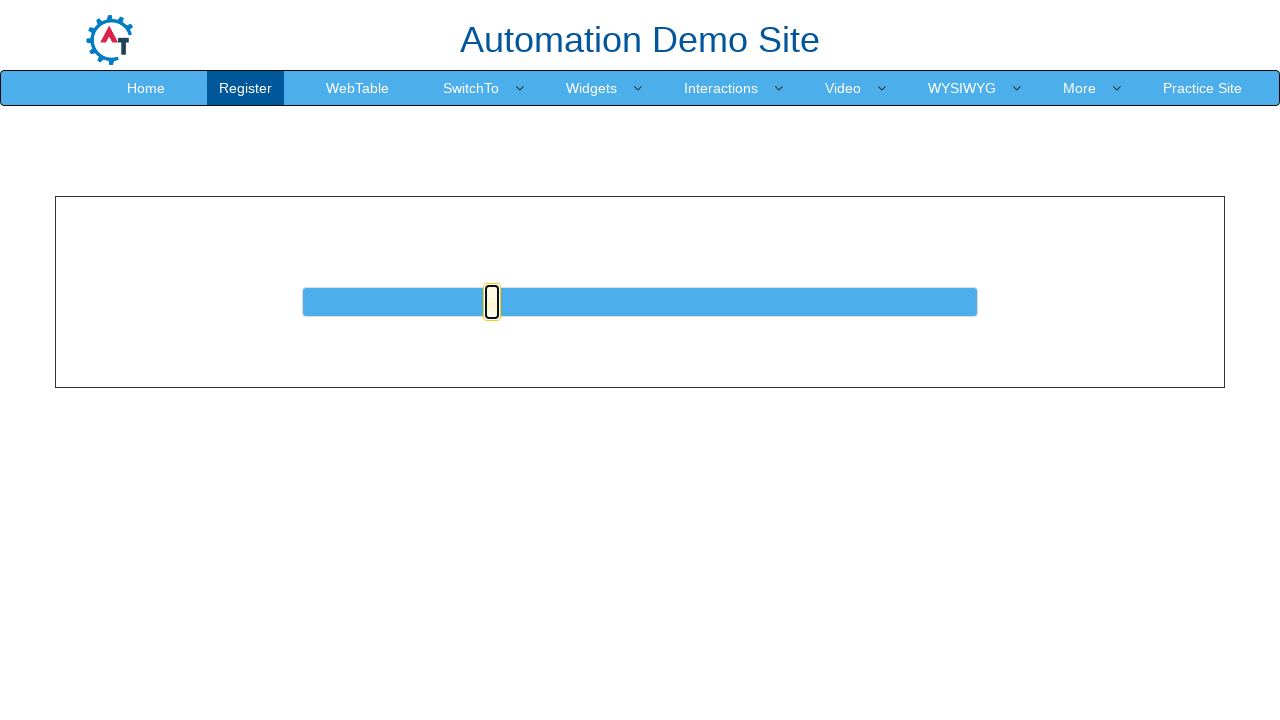